Tests filtering posts by clicking the "ask" link and verifies the page displays Ask HN posts

Starting URL: https://news.ycombinator.com

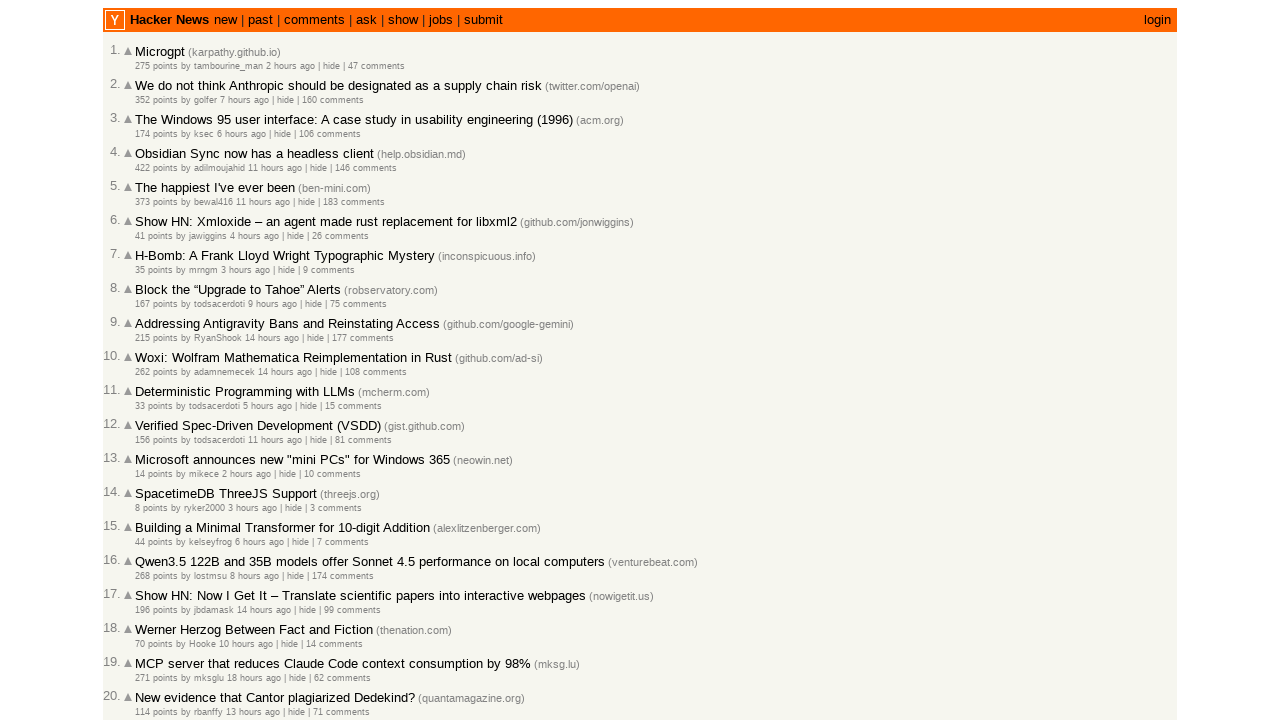

Clicked 'ask' link to filter Ask HN posts at (366, 20) on a:text('ask')
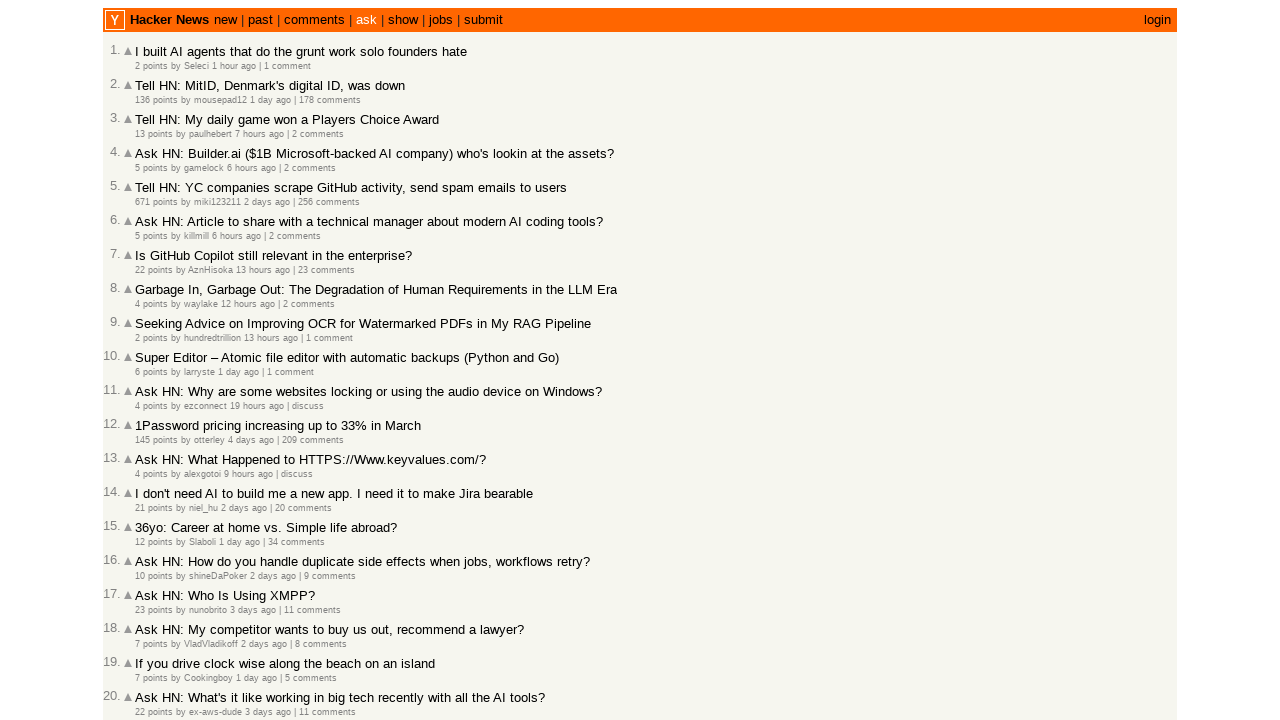

Verified page title contains 'Ask'
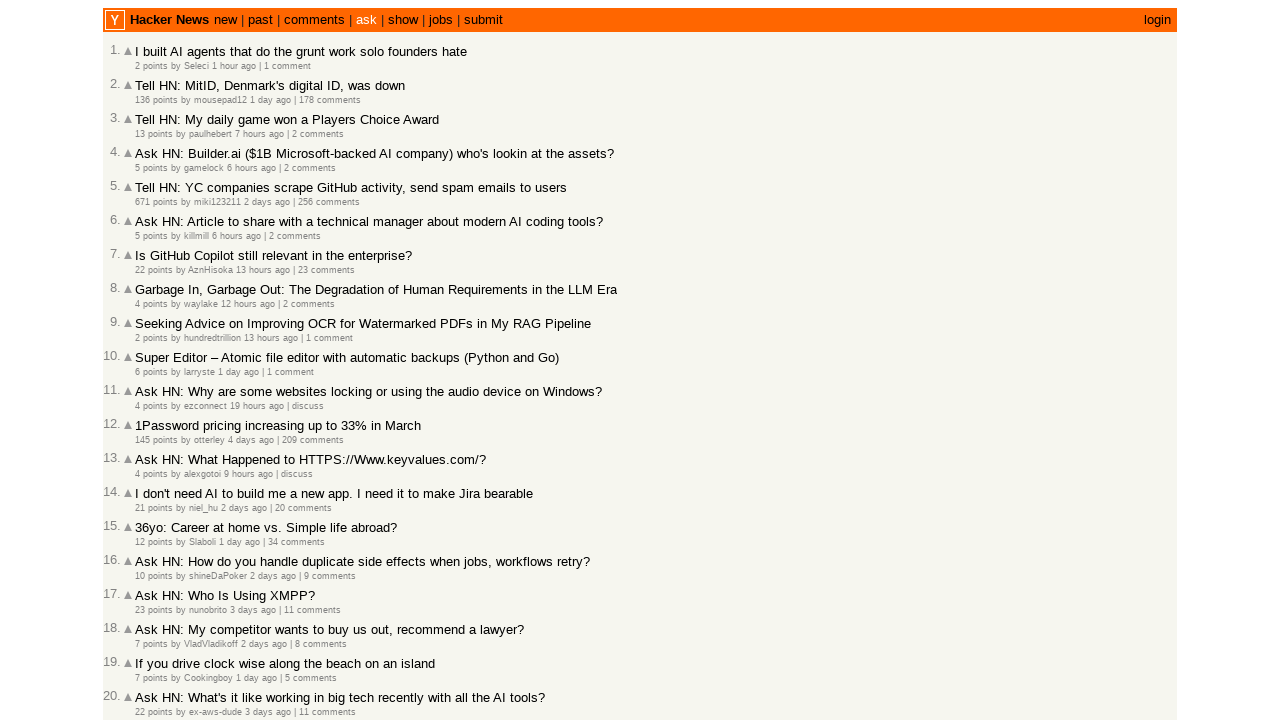

Verified Ask HN posts are displayed on the page
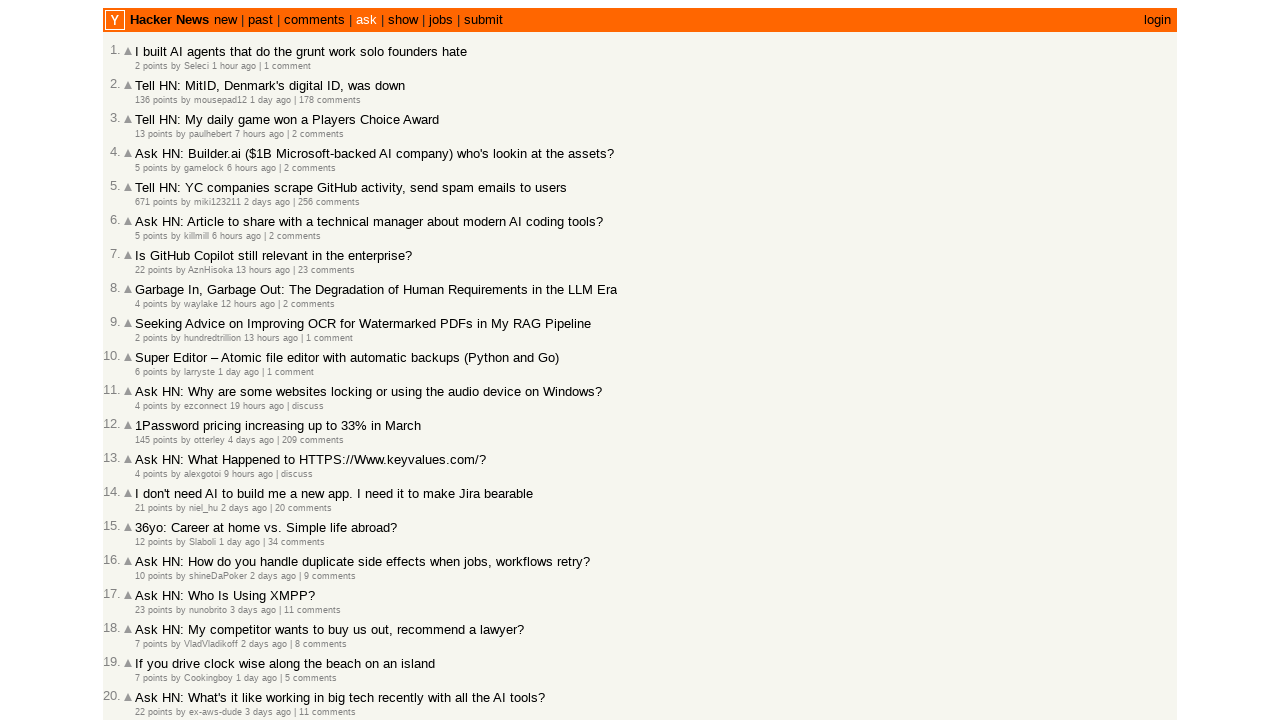

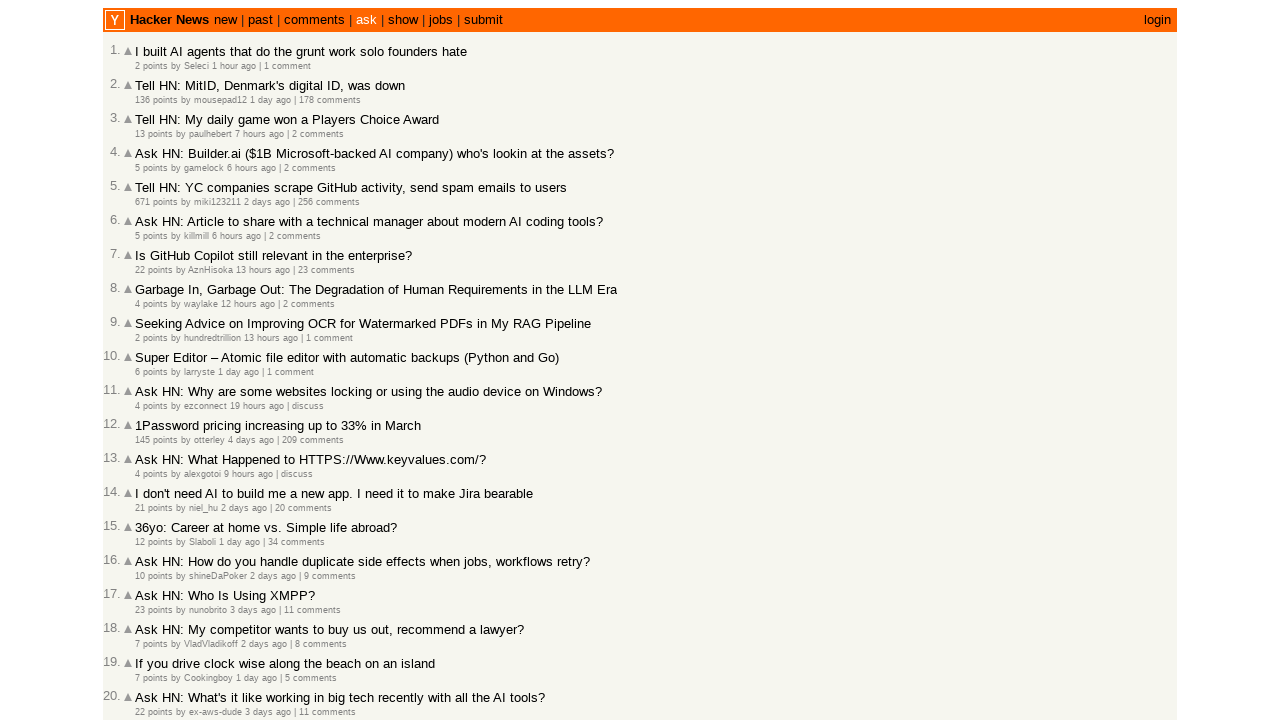